Tests context click (right click) mouse interaction on a clickable element

Starting URL: https://www.selenium.dev/selenium/web/mouse_interaction.html

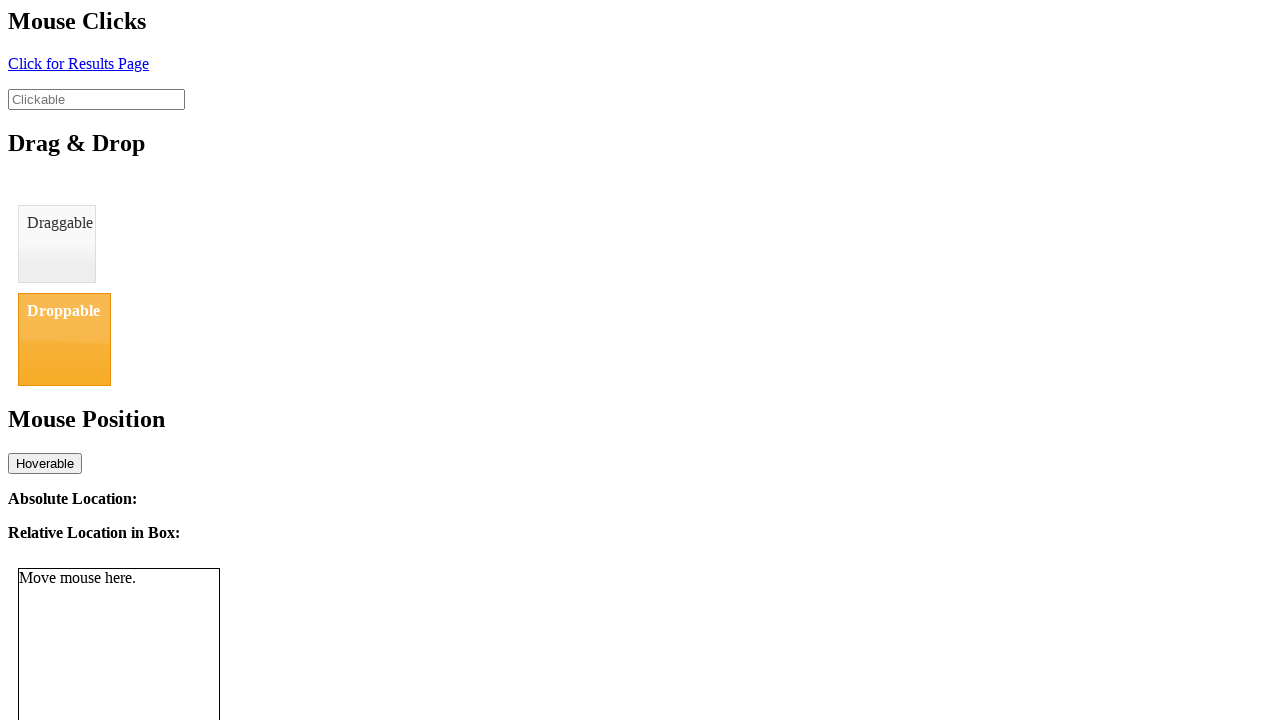

Navigated to mouse interaction test page
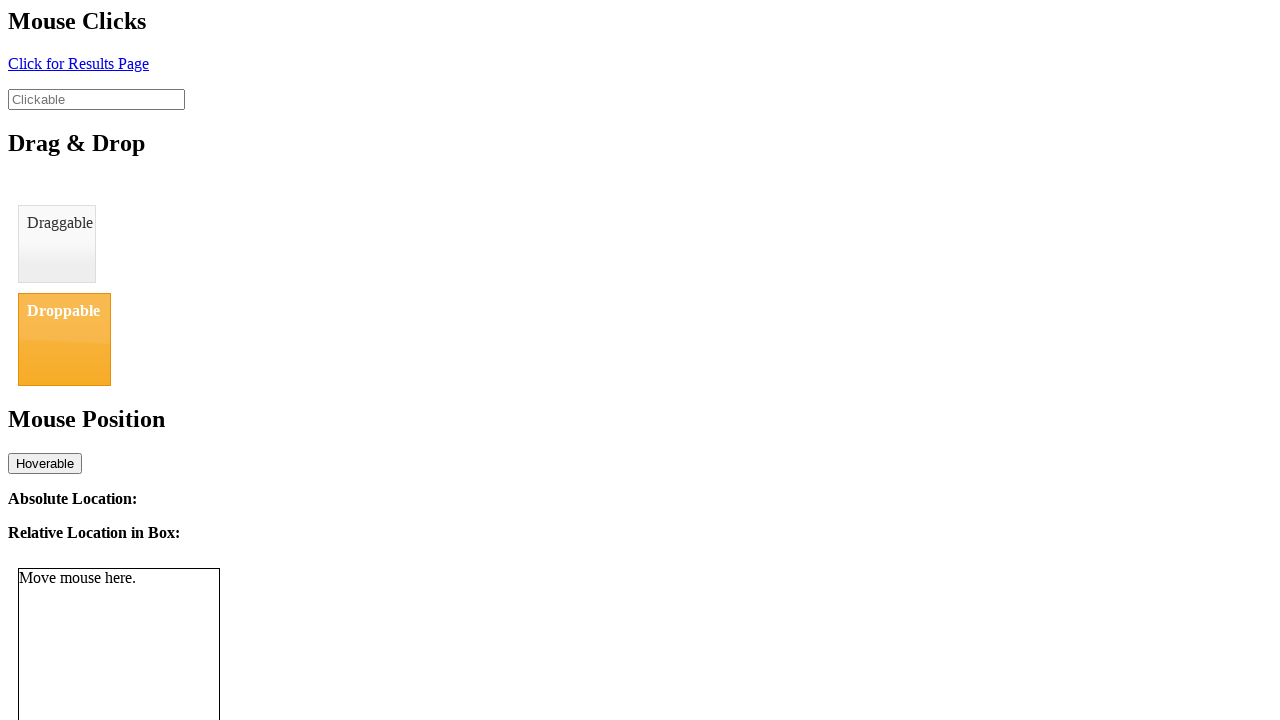

Located clickable element with ID 'clickable'
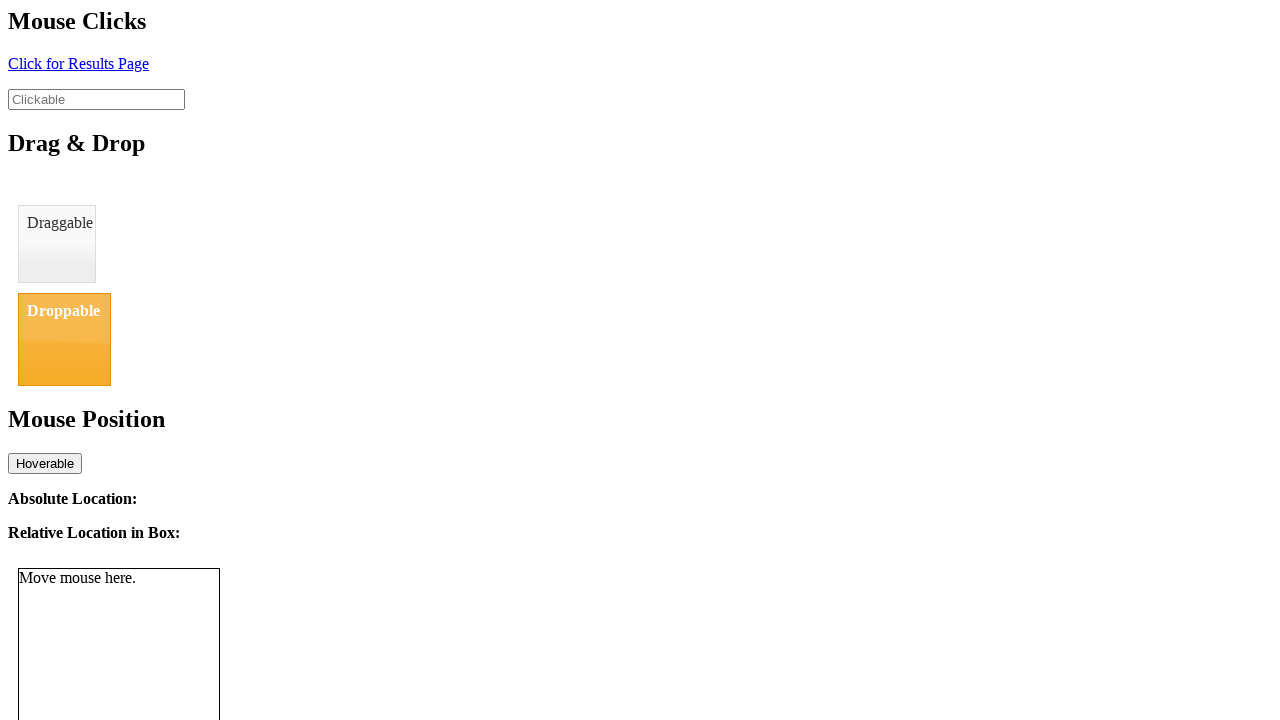

Performed right click (context click) on clickable element at (96, 99) on #clickable
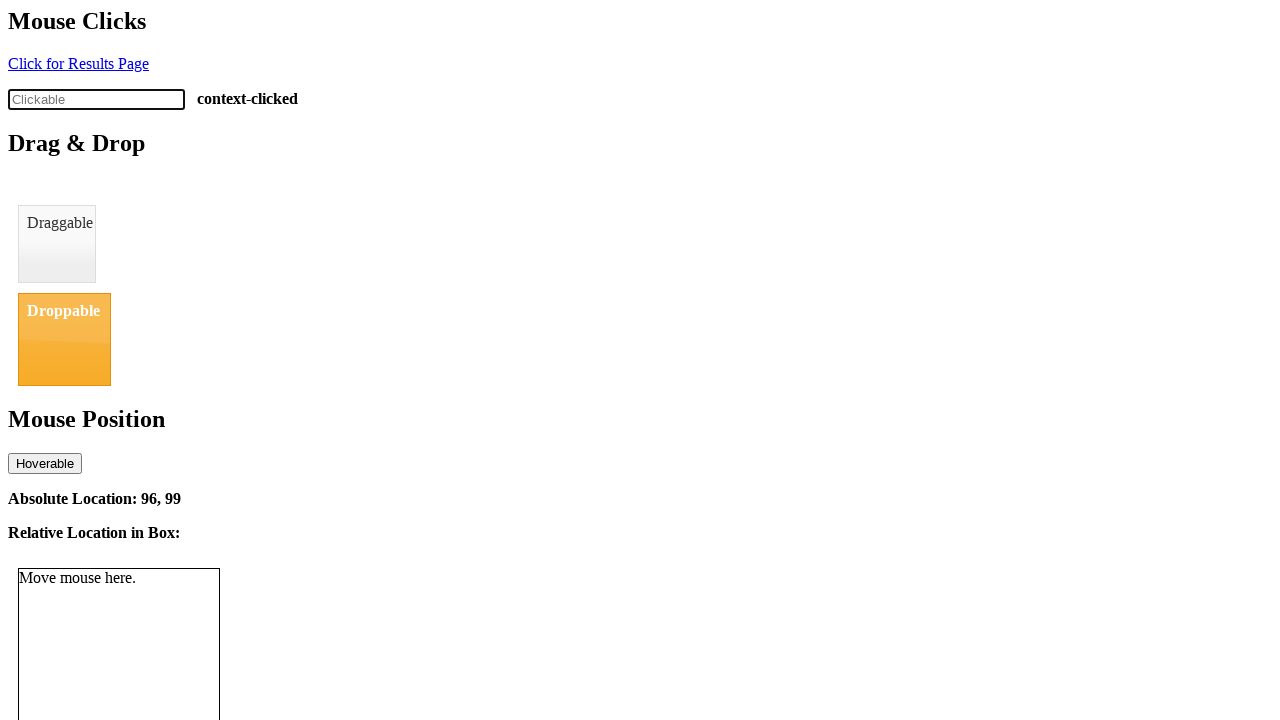

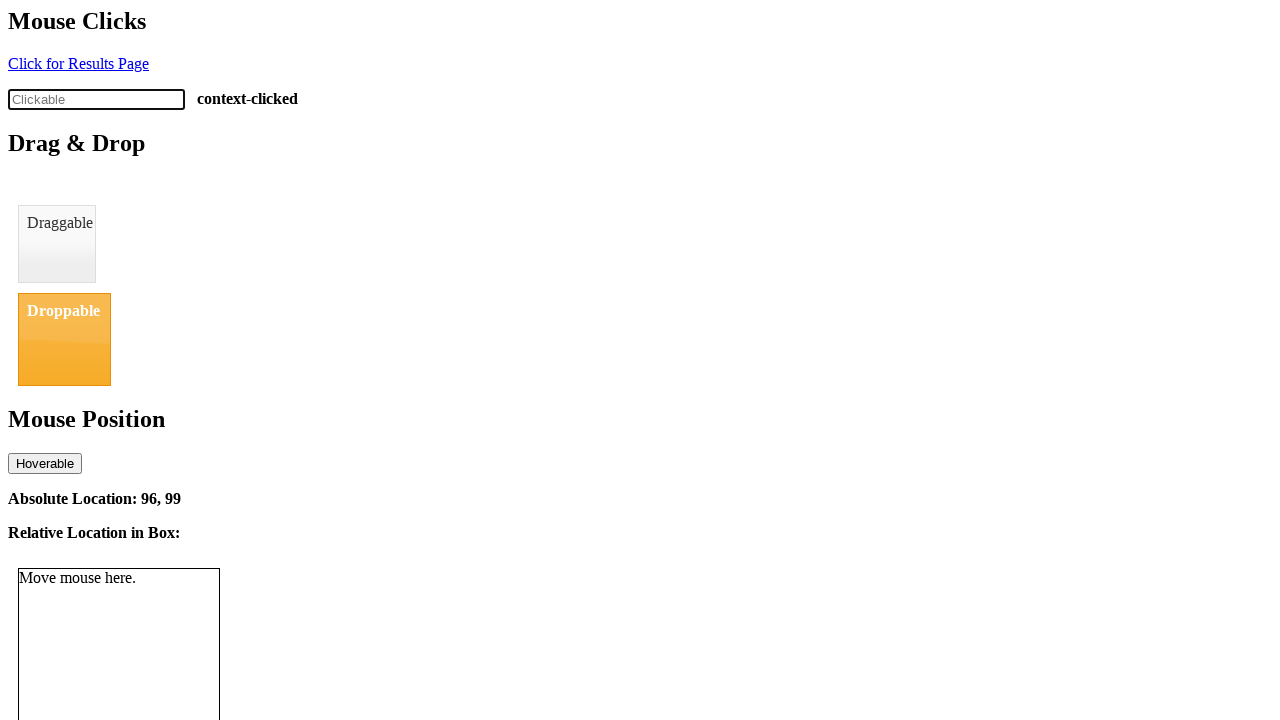